Navigates to a betting website and maximizes the browser window to verify the page loads correctly

Starting URL: http://www.1bet.com

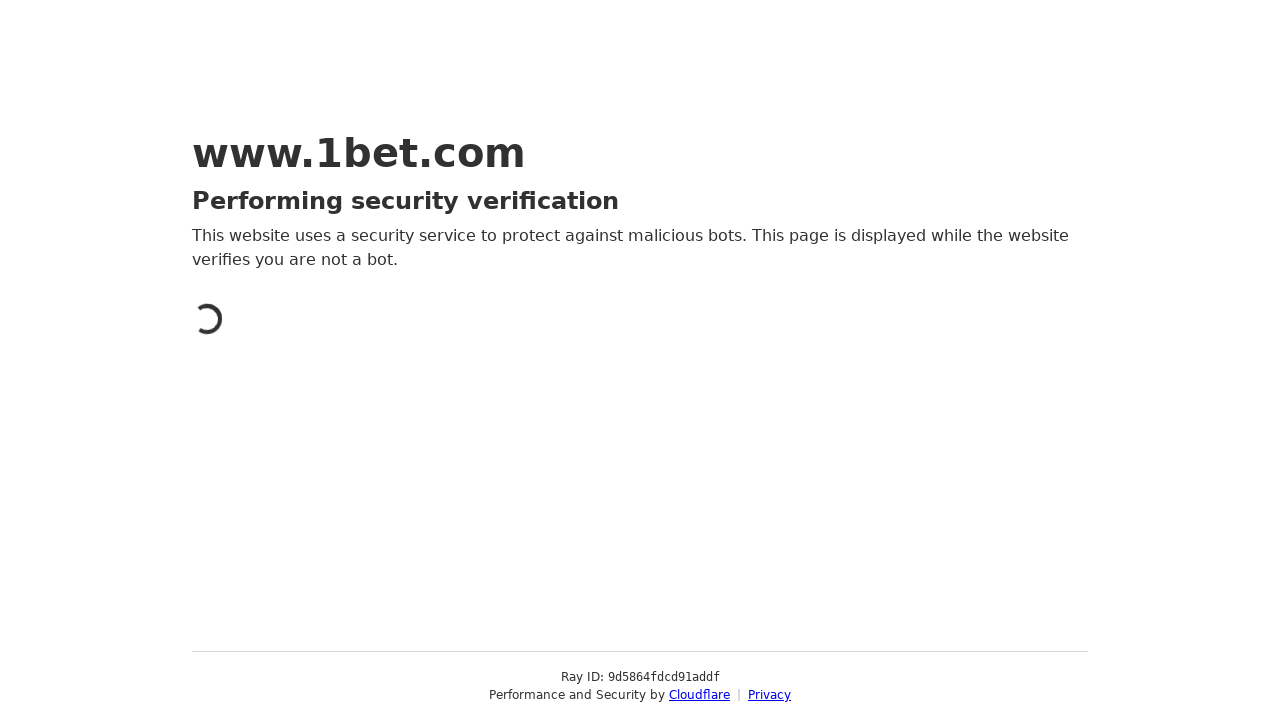

Navigated to betting website at http://www.1bet.com
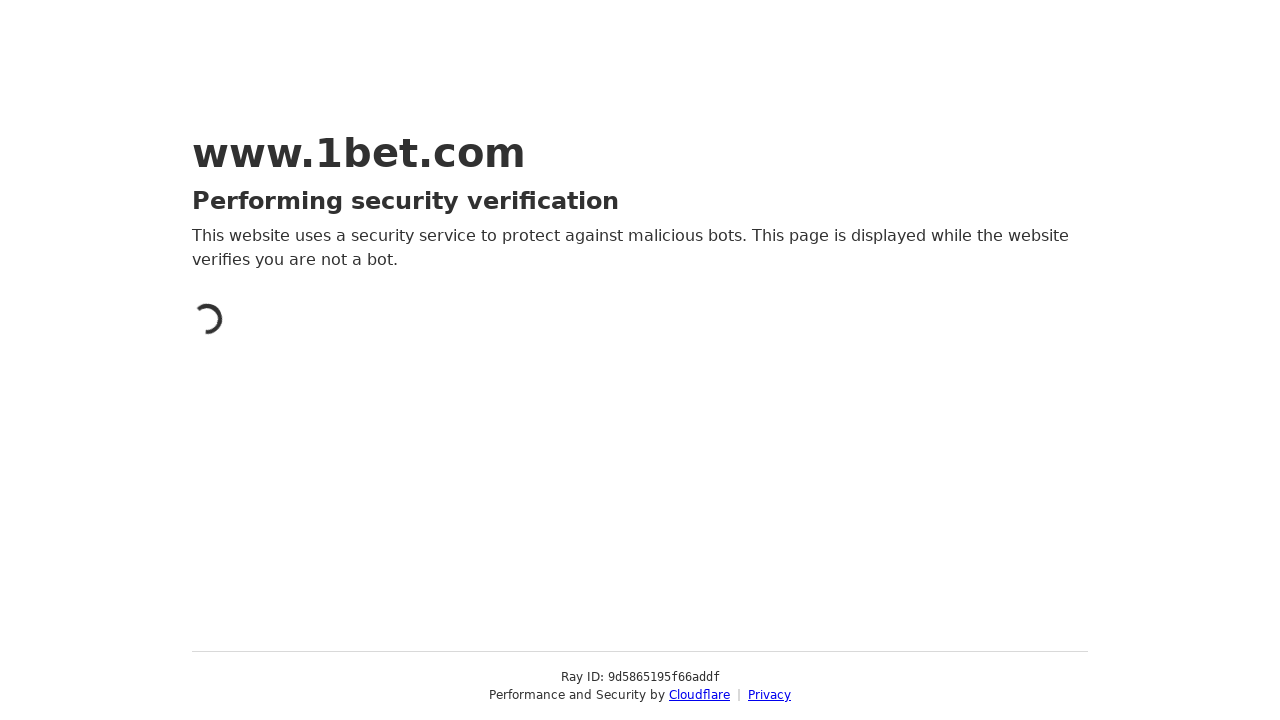

Page fully loaded
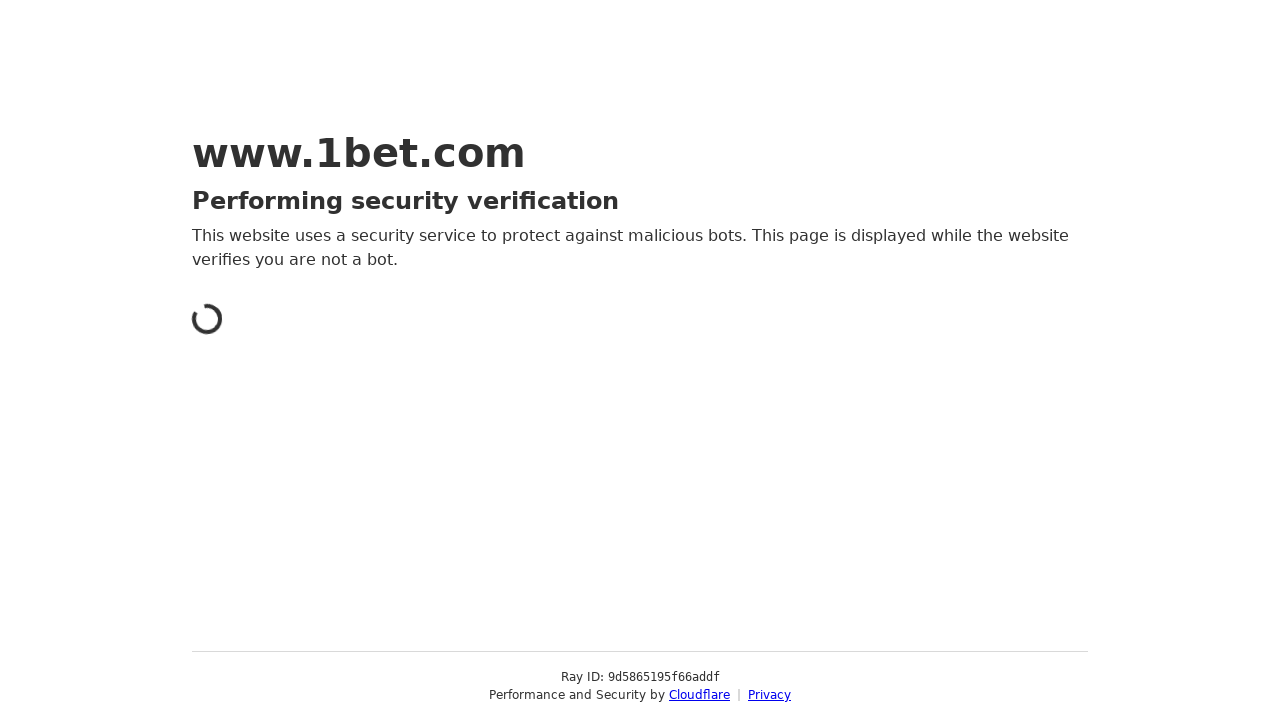

Browser window maximized to 1920x1080
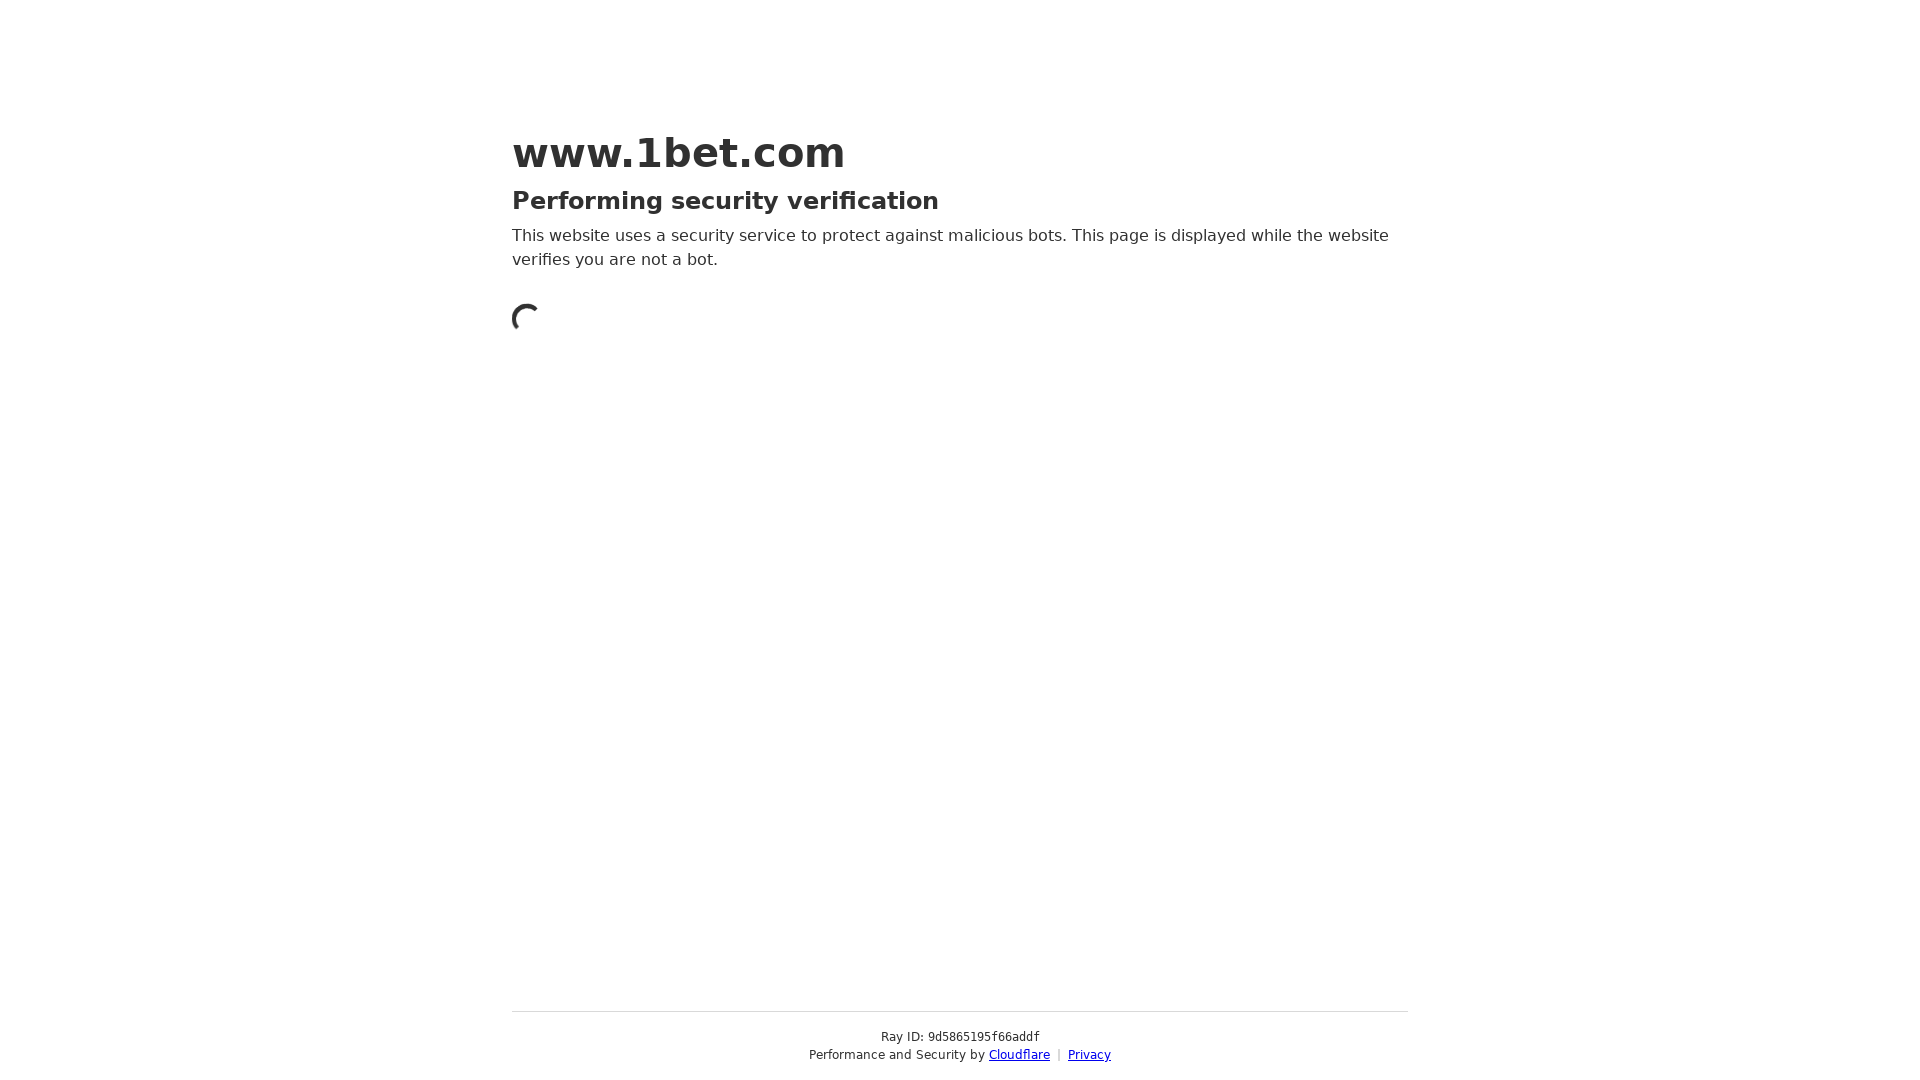

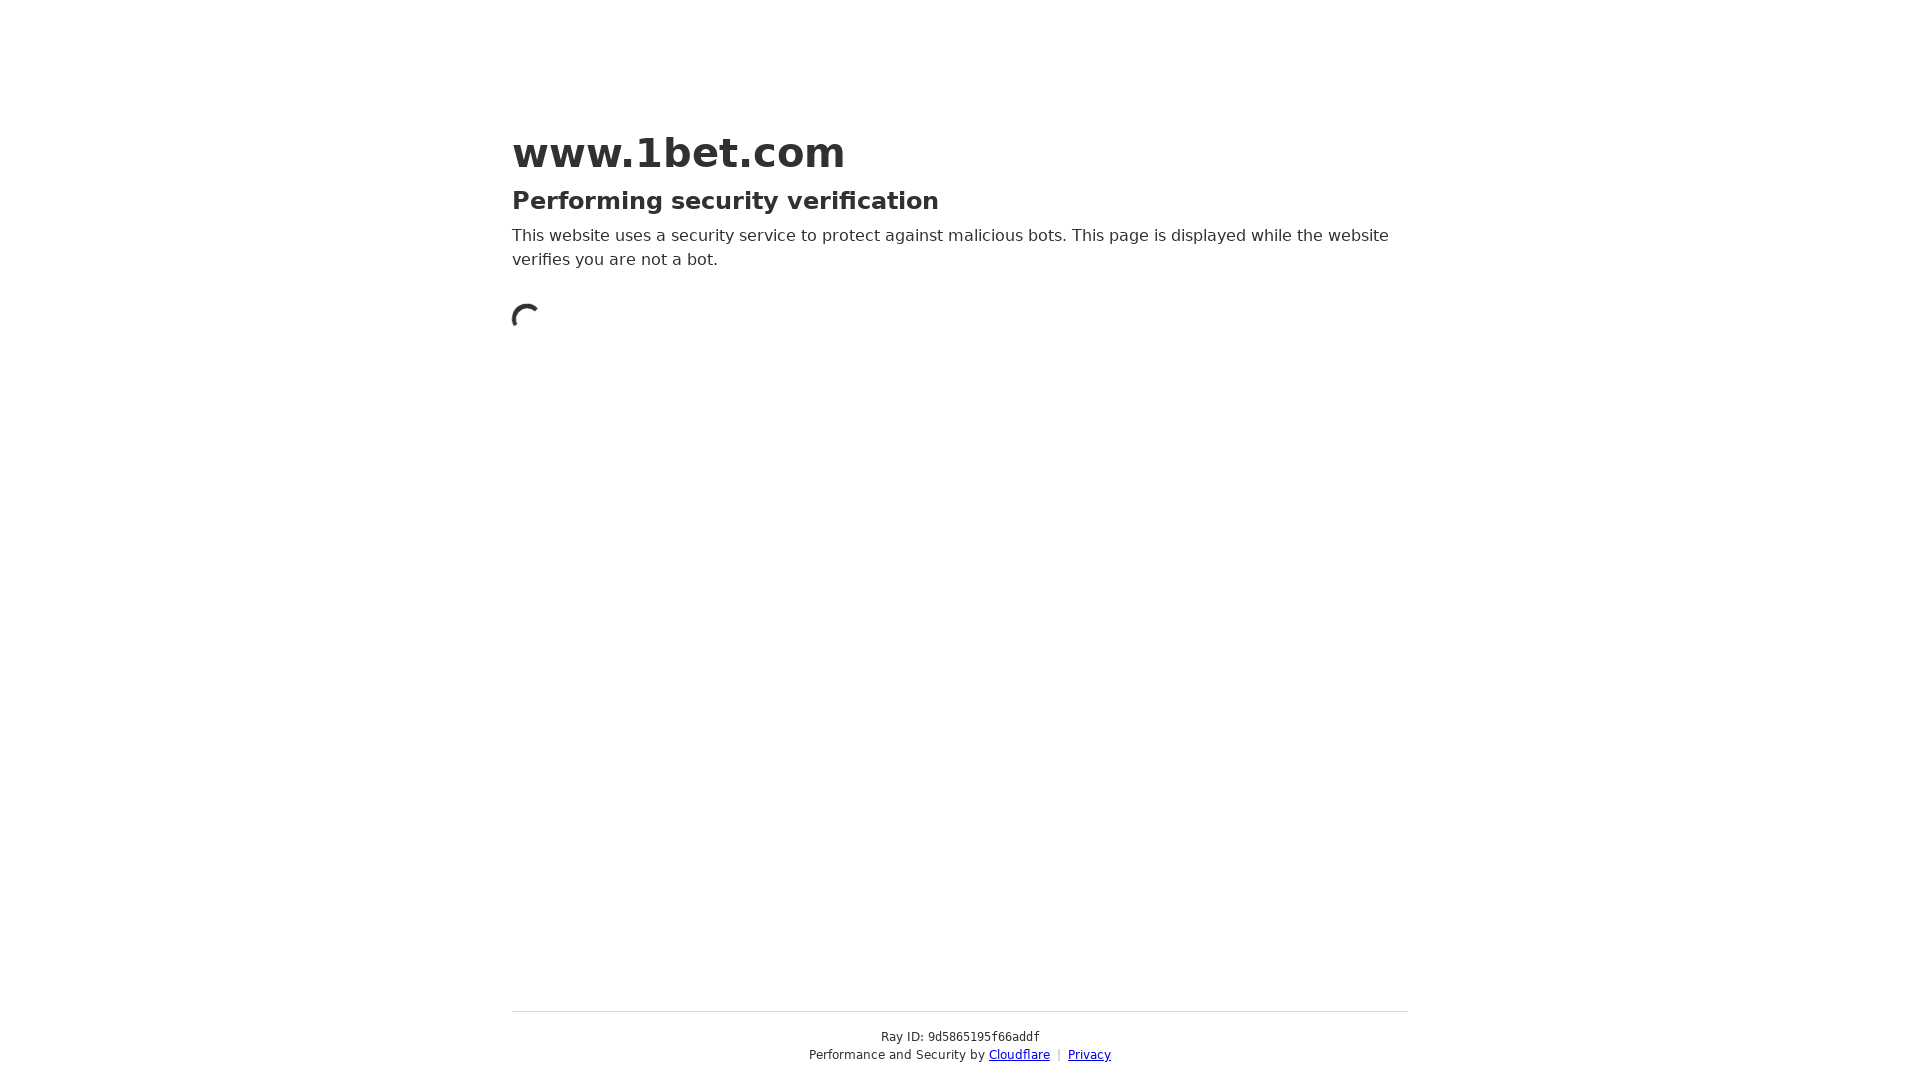